Tests clicking a checkbox element using JavaScript execution on a checkboxes demo page

Starting URL: http://the-internet.herokuapp.com/checkboxes

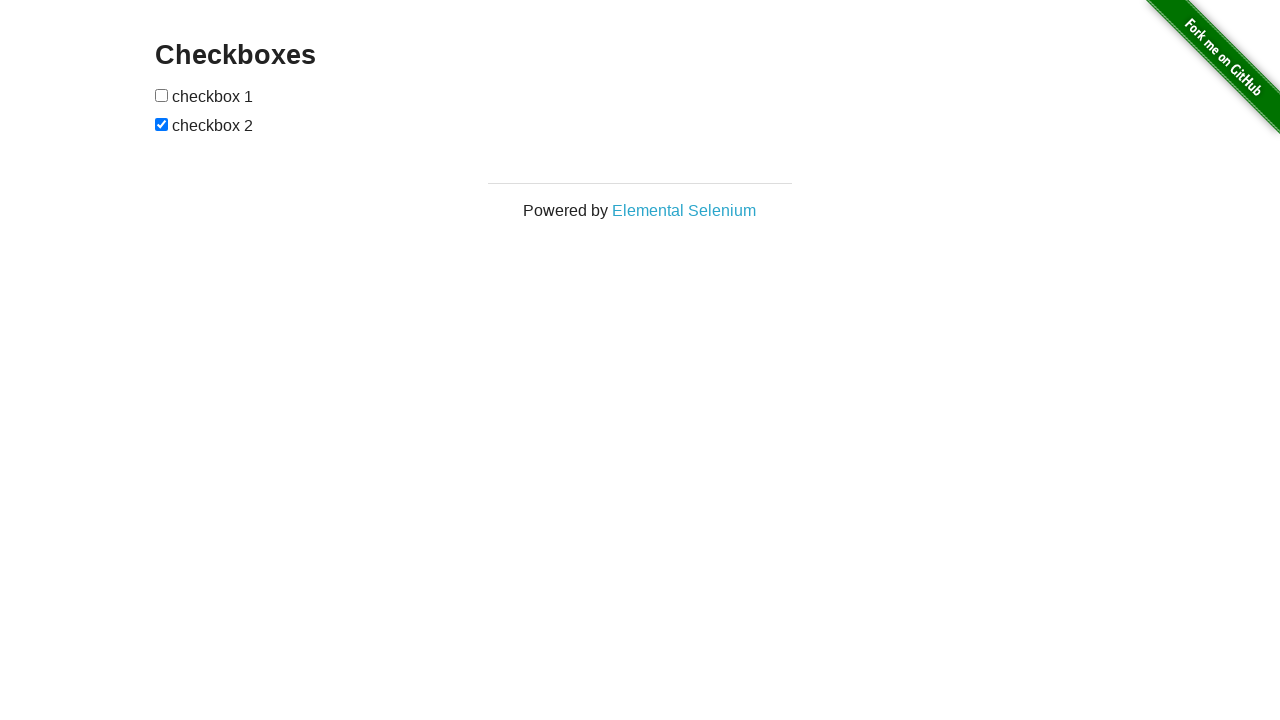

Waited for checkbox element to be present on the page
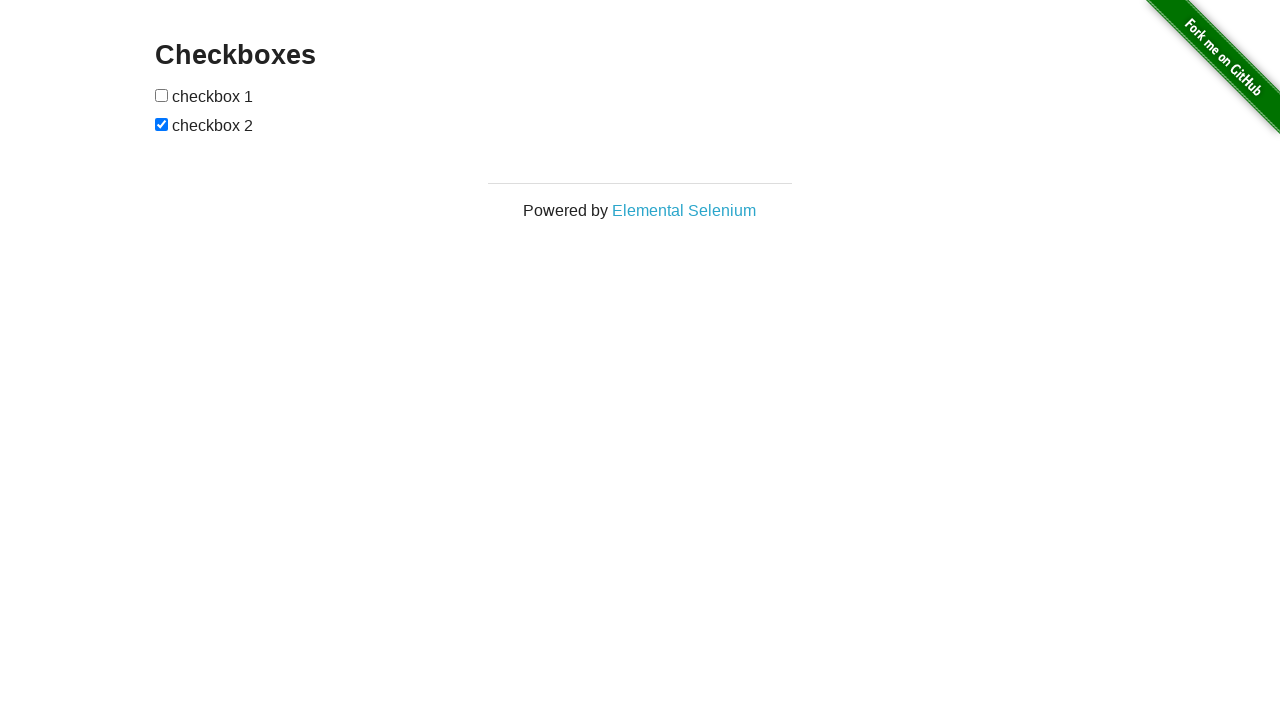

Clicked checkbox element using JavaScript execution
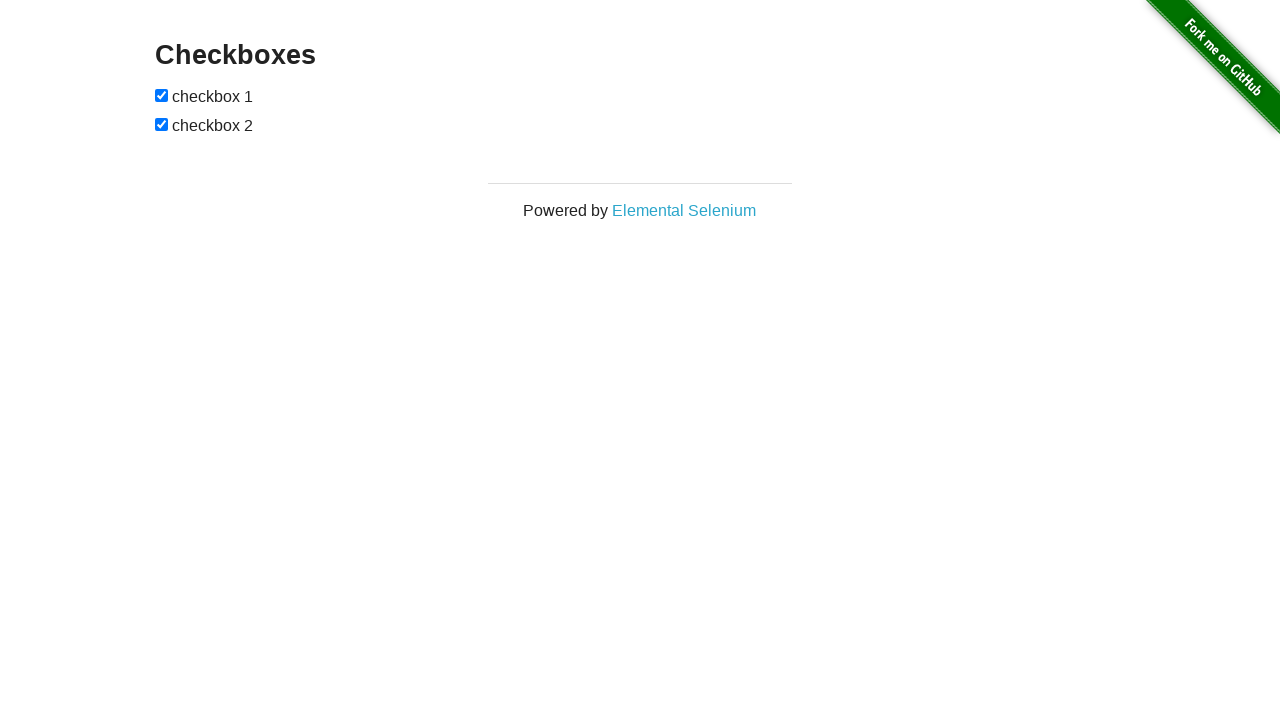

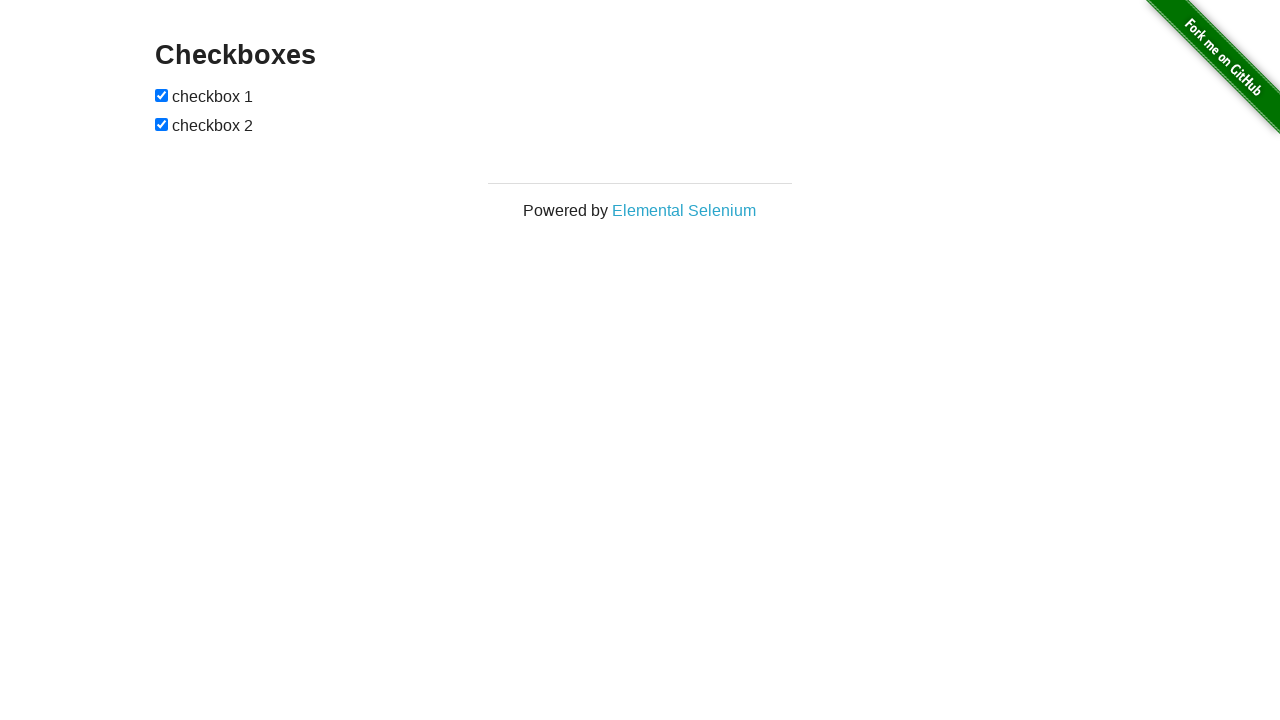